Tests a registration/text-box form by filling in name, email, and address fields, then submitting and verifying the output displays correctly

Starting URL: https://demoqa.com/text-box

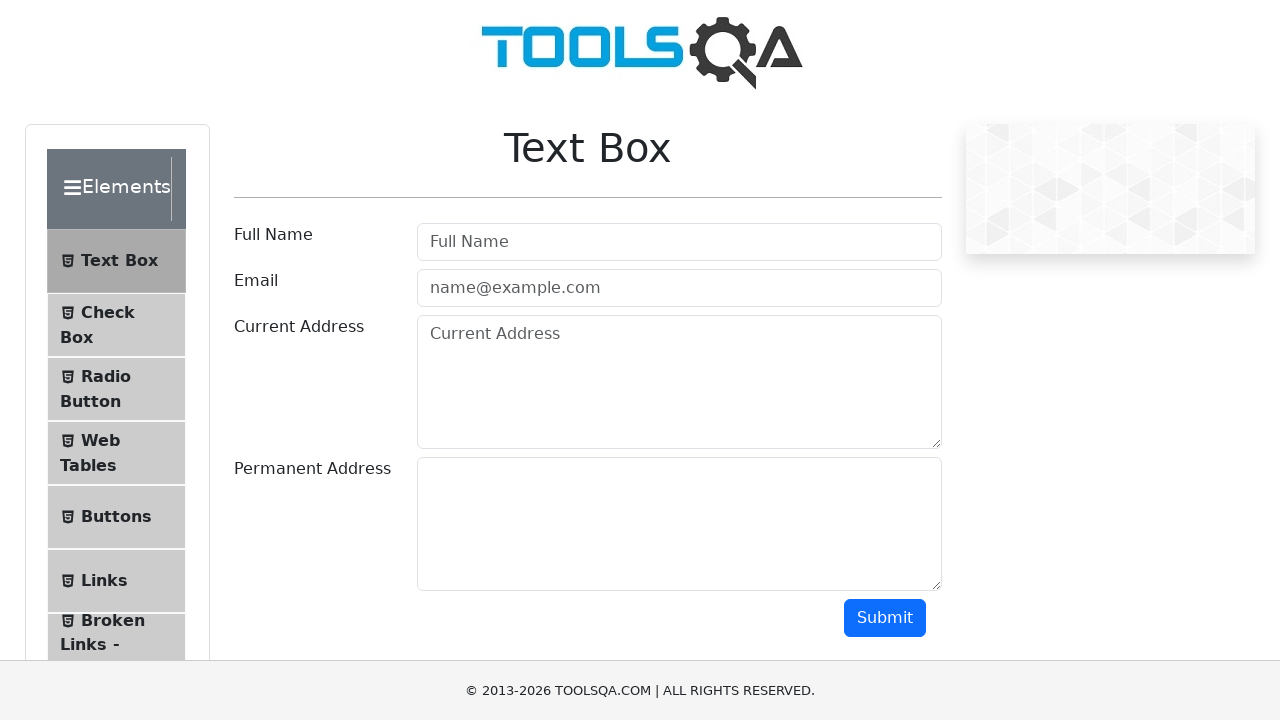

Filled full name field with 'Maria Johnson' on #userName
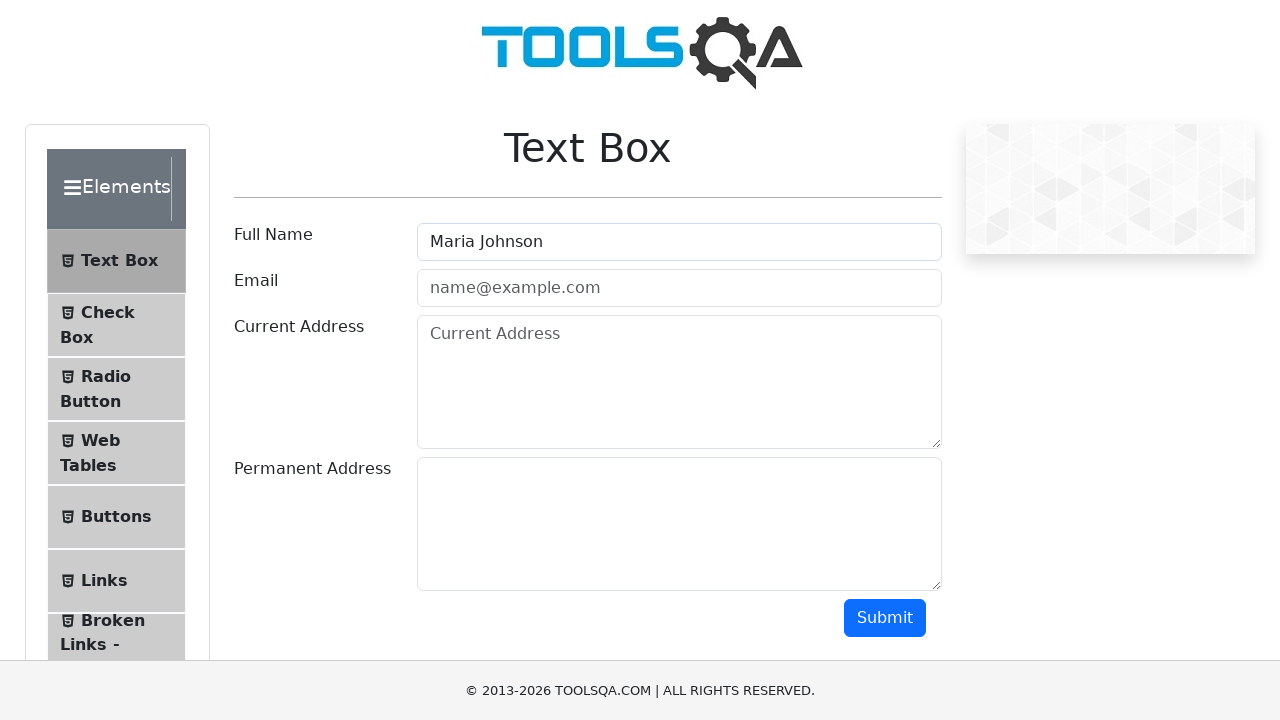

Filled email field with 'maria.johnson@example.com' on #userEmail
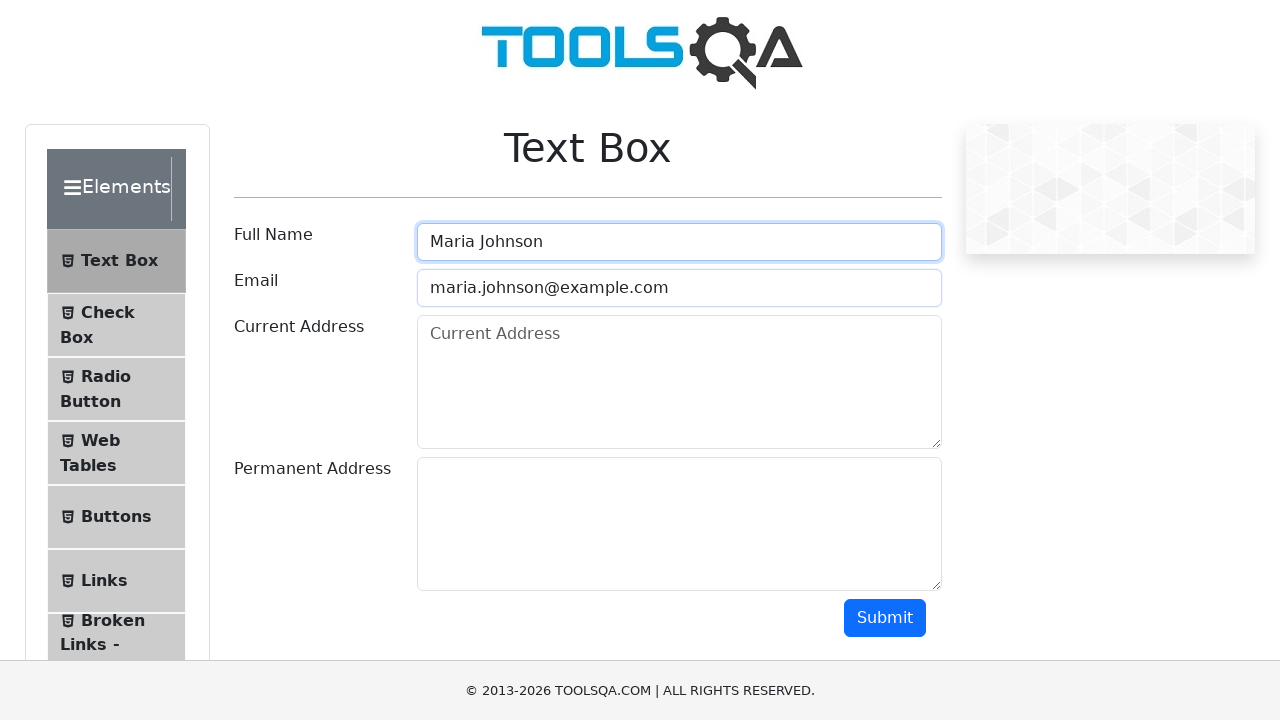

Filled current address field with '123 Main Street' on #currentAddress
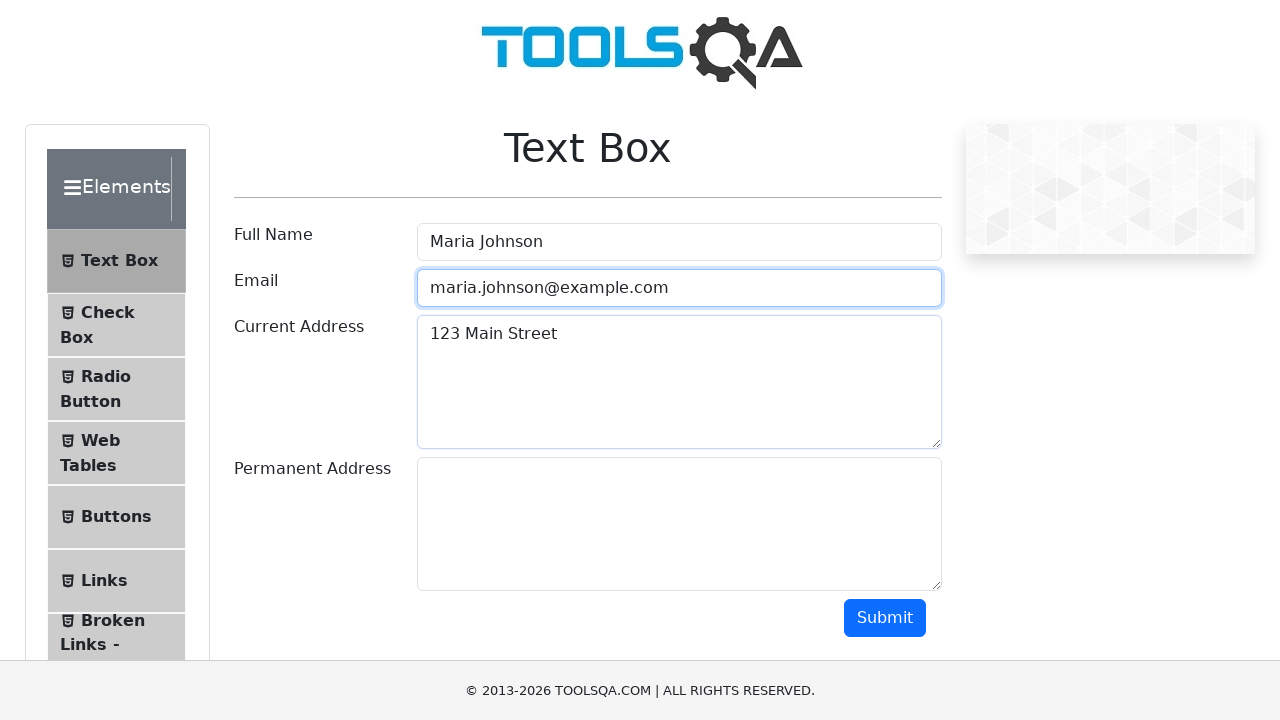

Filled permanent address field with '456 Oak Avenue' on #permanentAddress
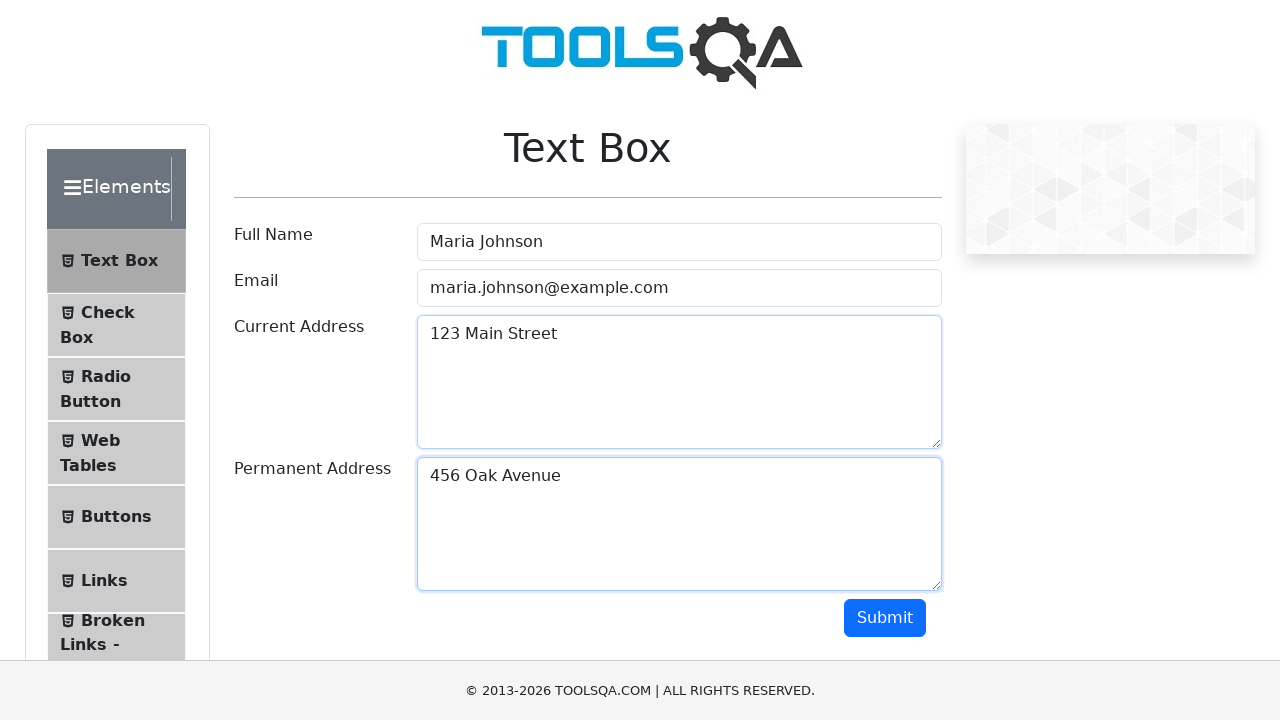

Scrolled submit button into view
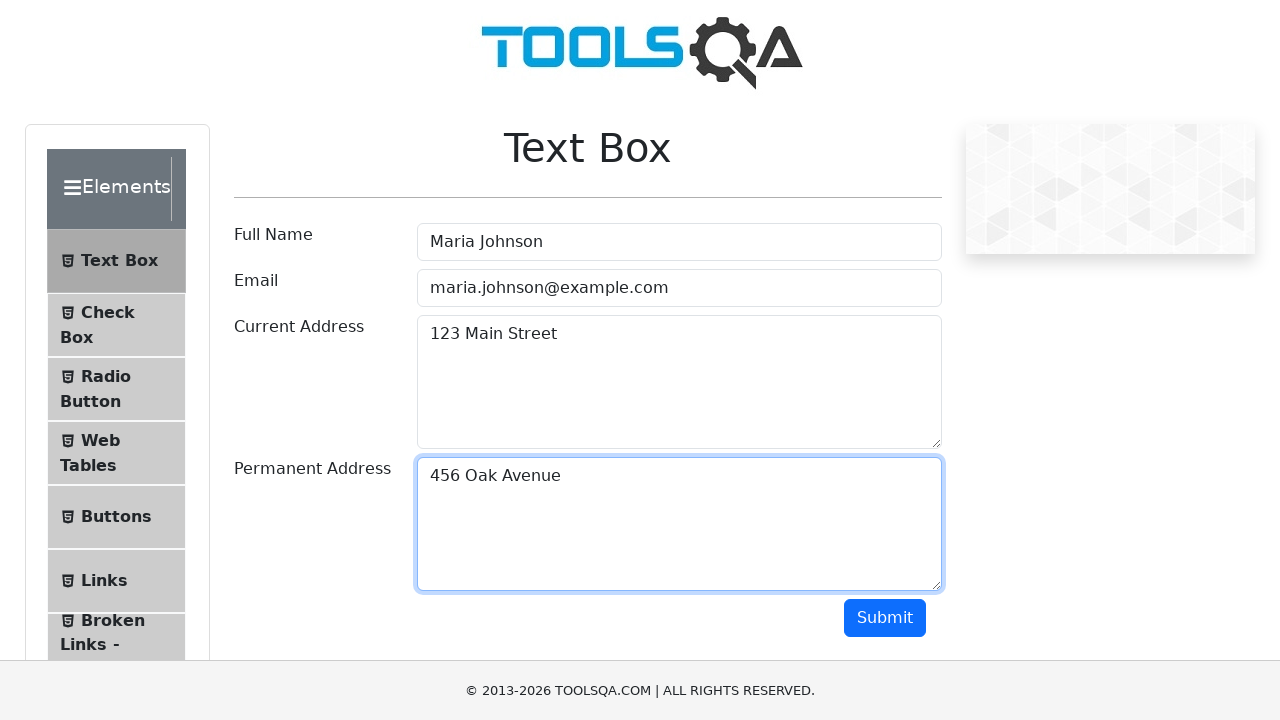

Clicked submit button to submit registration form at (885, 618) on #submit
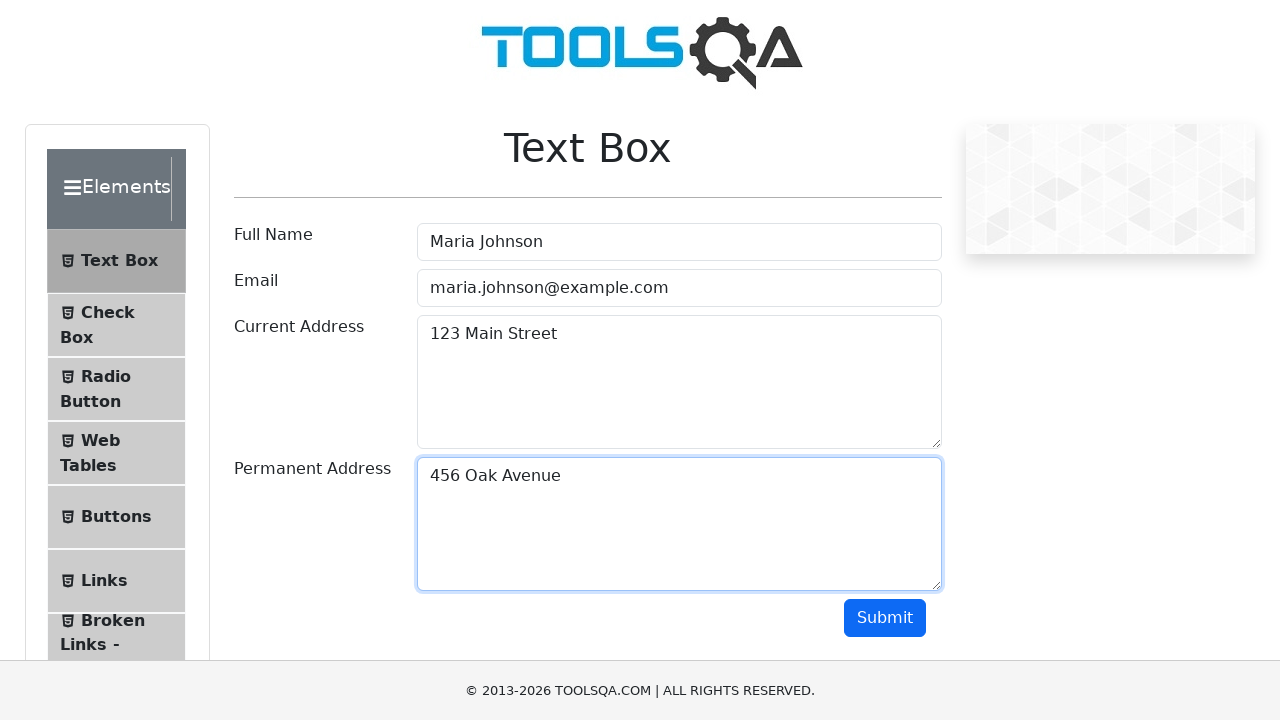

Output section loaded after form submission
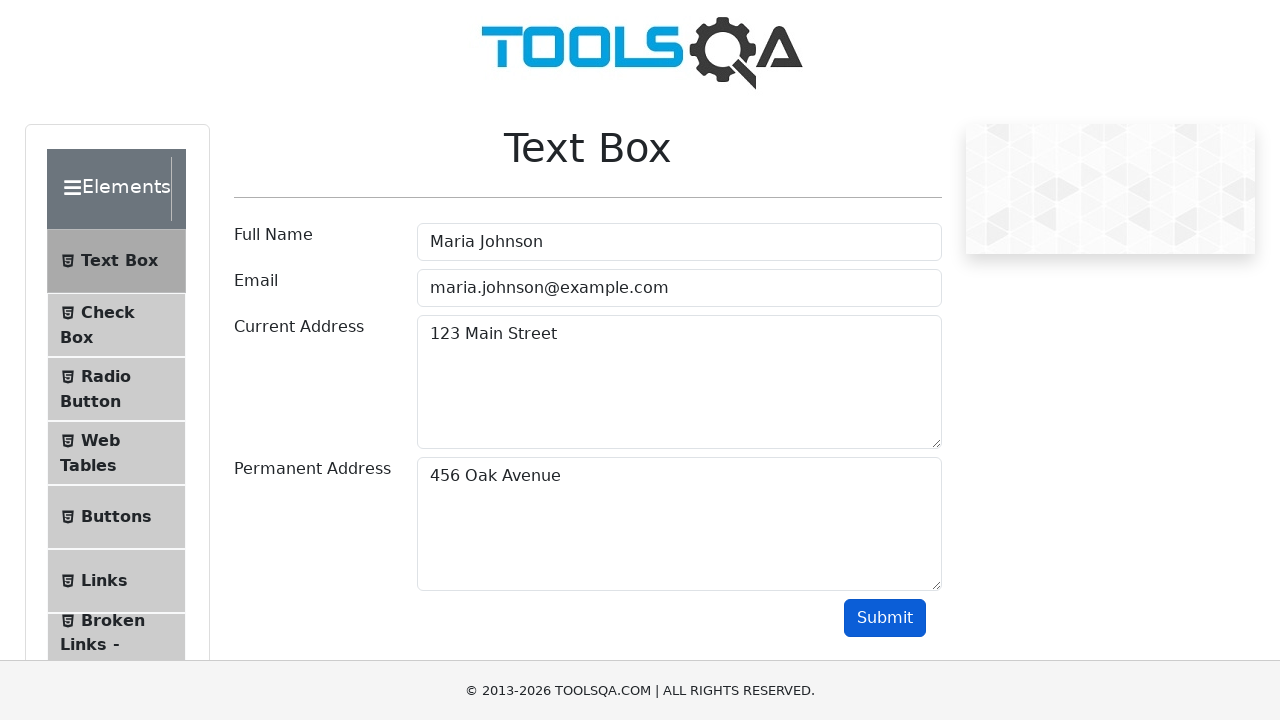

Verified that submitted name 'Maria Johnson' appears in output
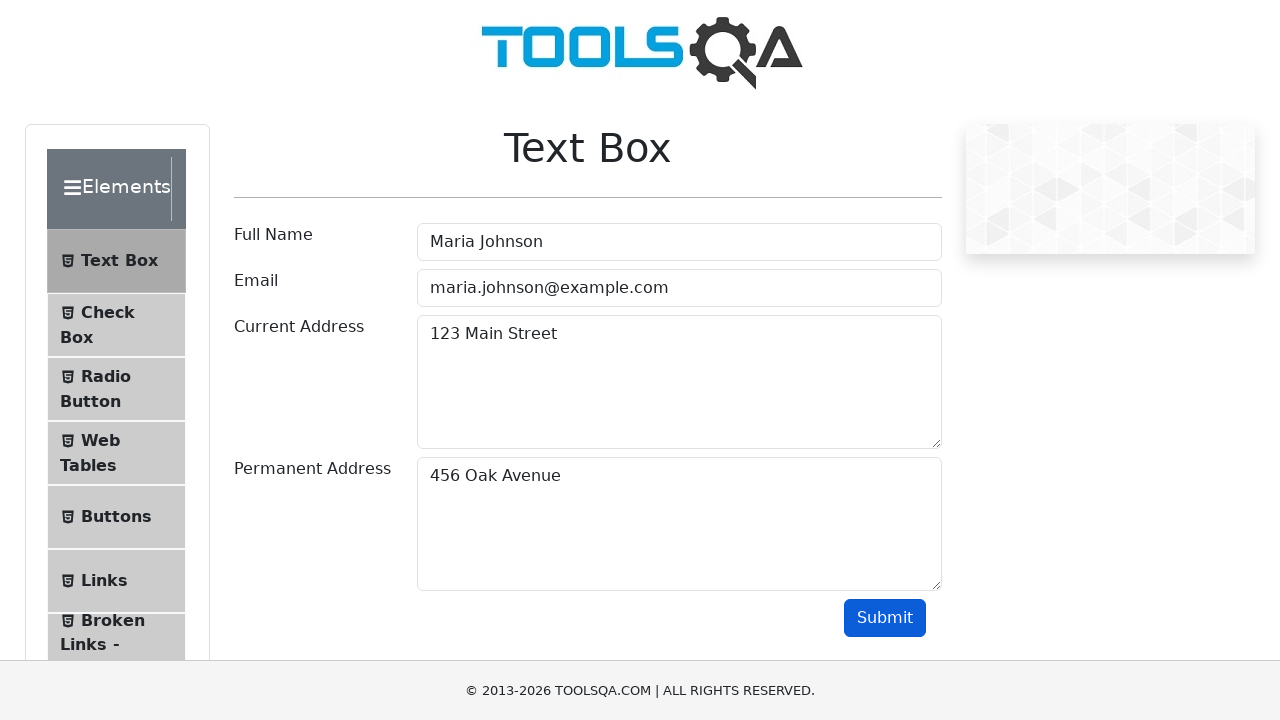

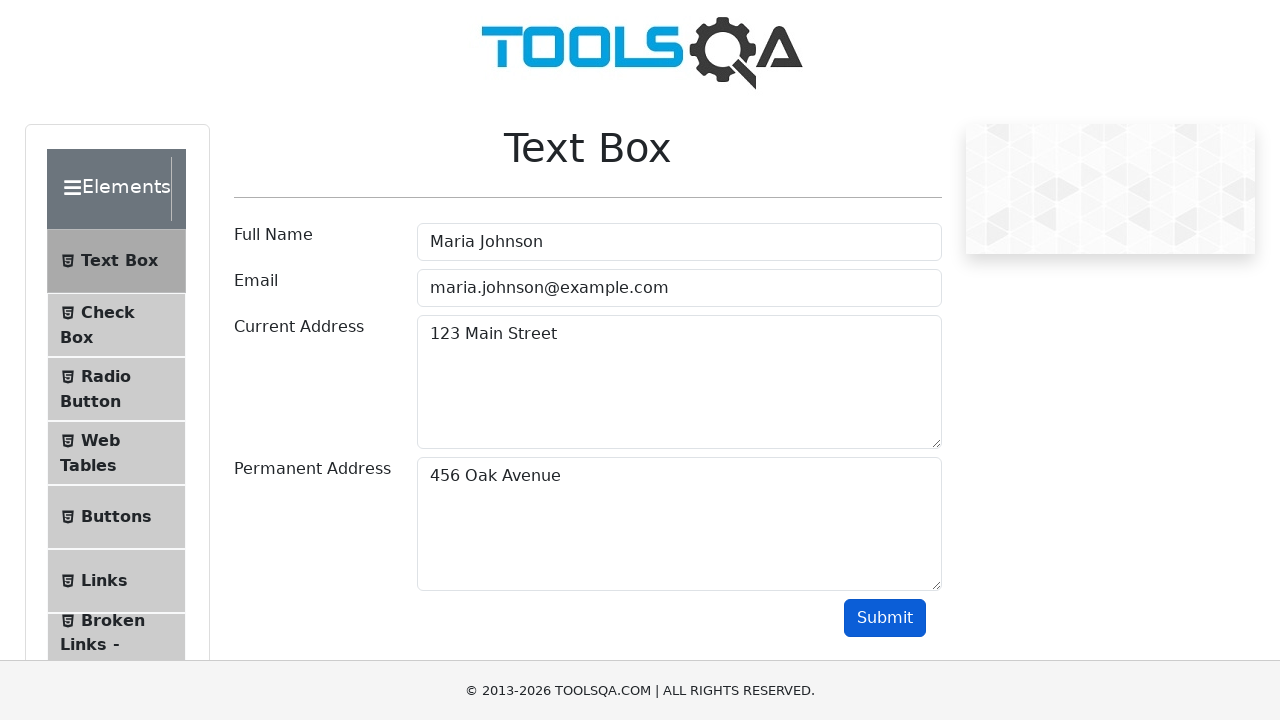